Tests that clicking a link displays a notification message by clicking "Click here" and verifying the flash notice element becomes visible.

Starting URL: http://the-internet.herokuapp.com/notification_message_rendered

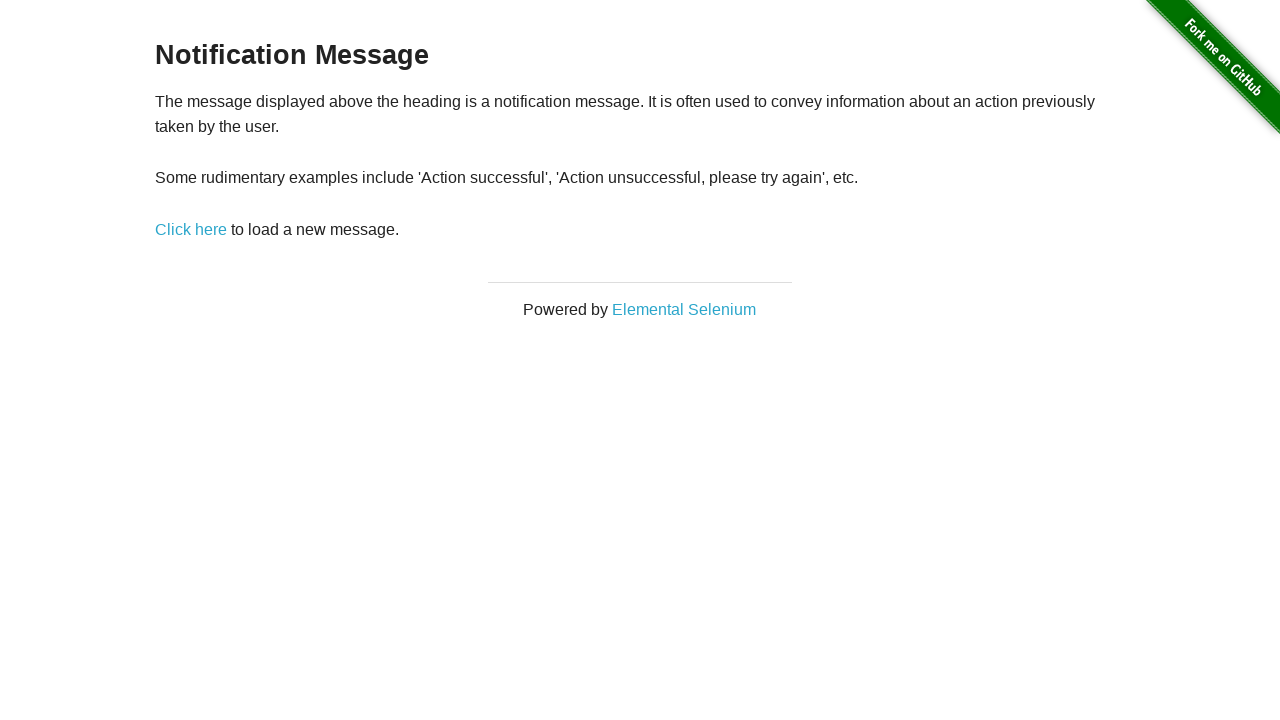

Clicked 'Click here' link to trigger notification at (191, 229) on text=Click here
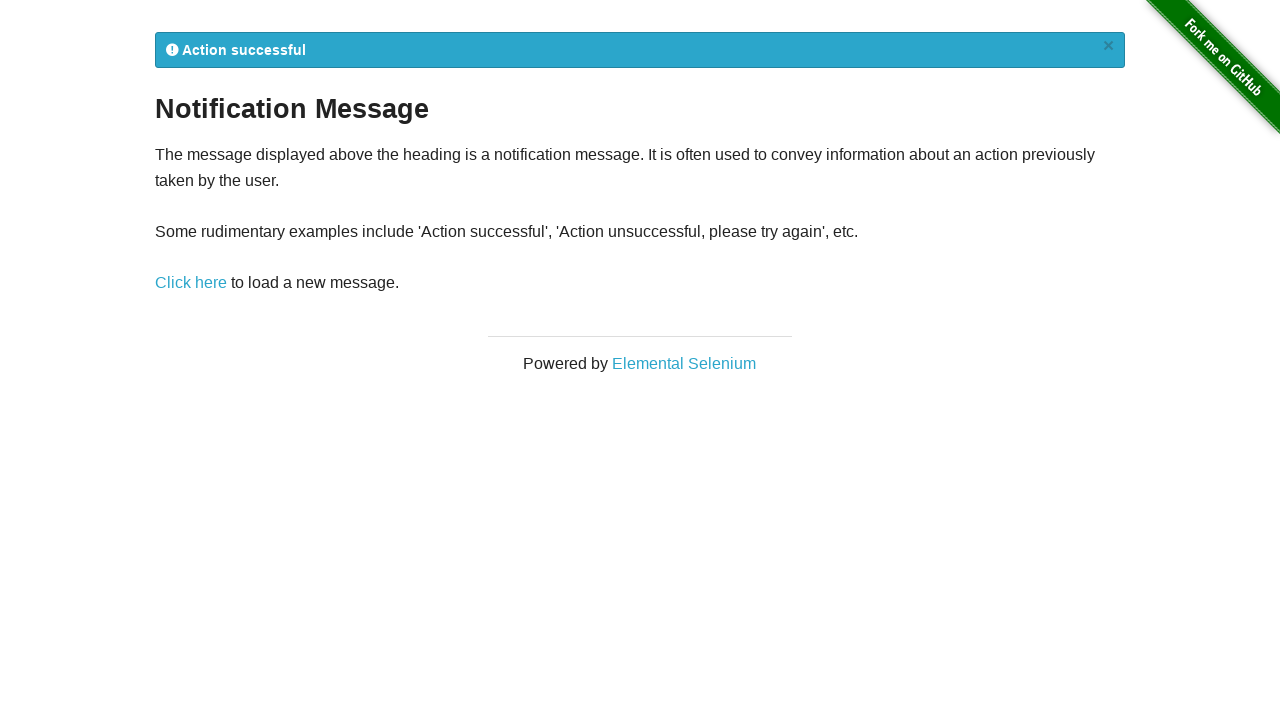

Notification message element became visible
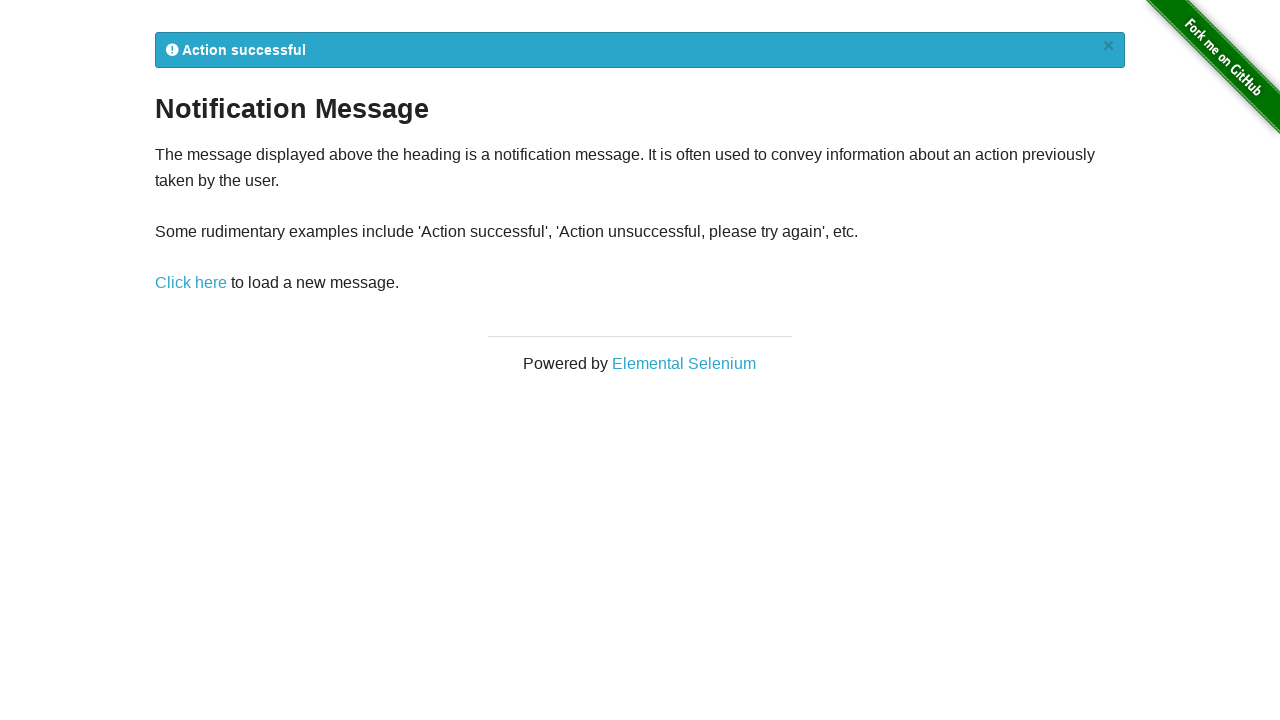

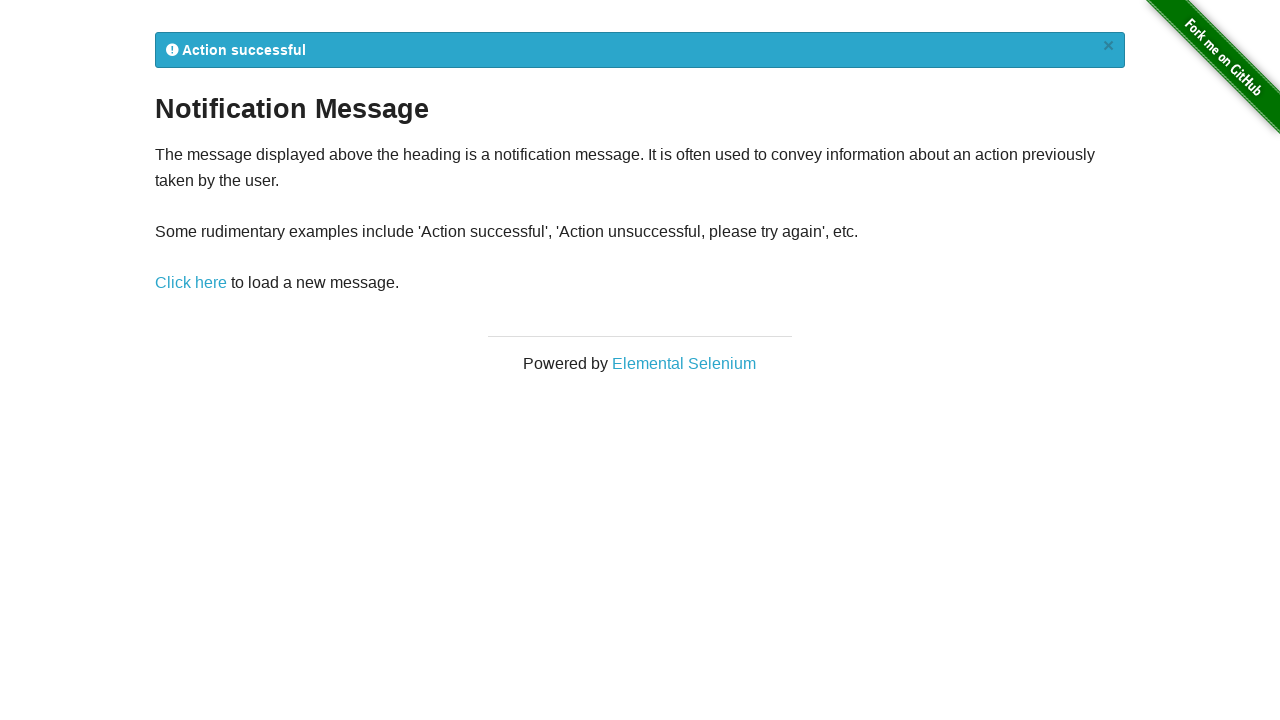